Tests hotel search functionality by filling in the hotel location field with "Warsaw" and entering an email in the newsletter subscription field

Starting URL: https://hotel-testlab.coderslab.pl/en/

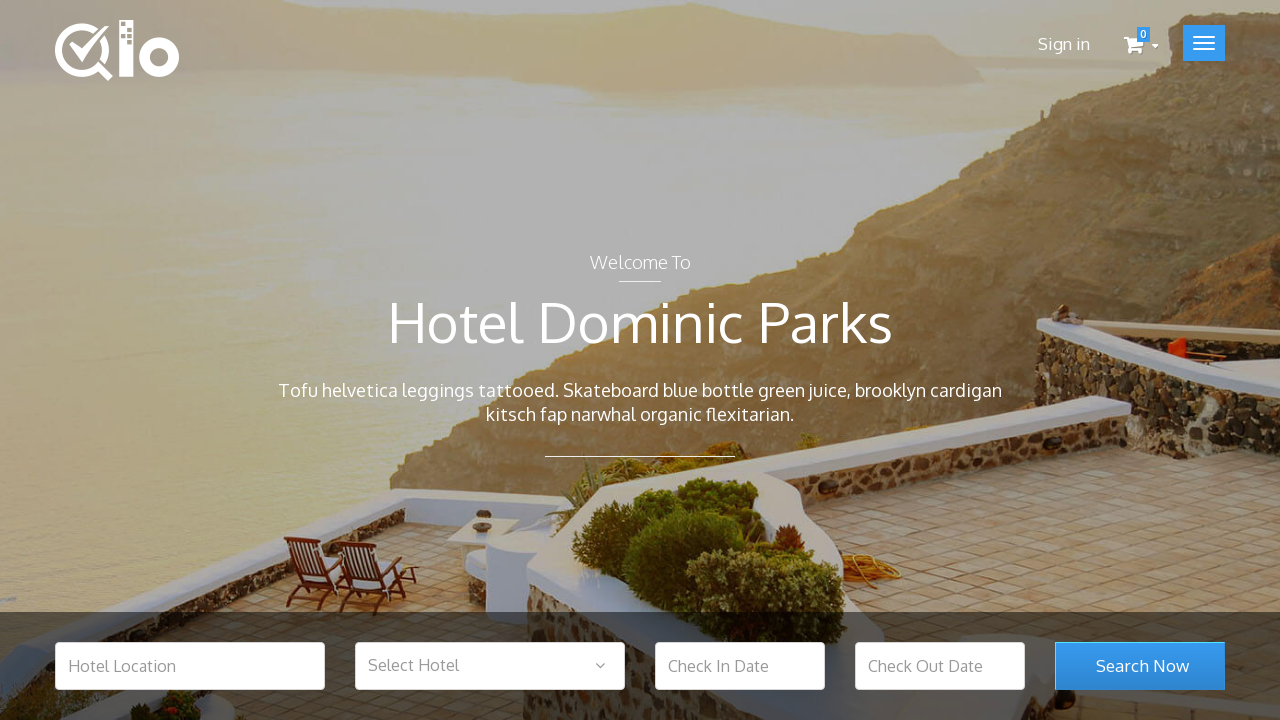

Filled hotel location field with 'Warsaw' on #hotel_location
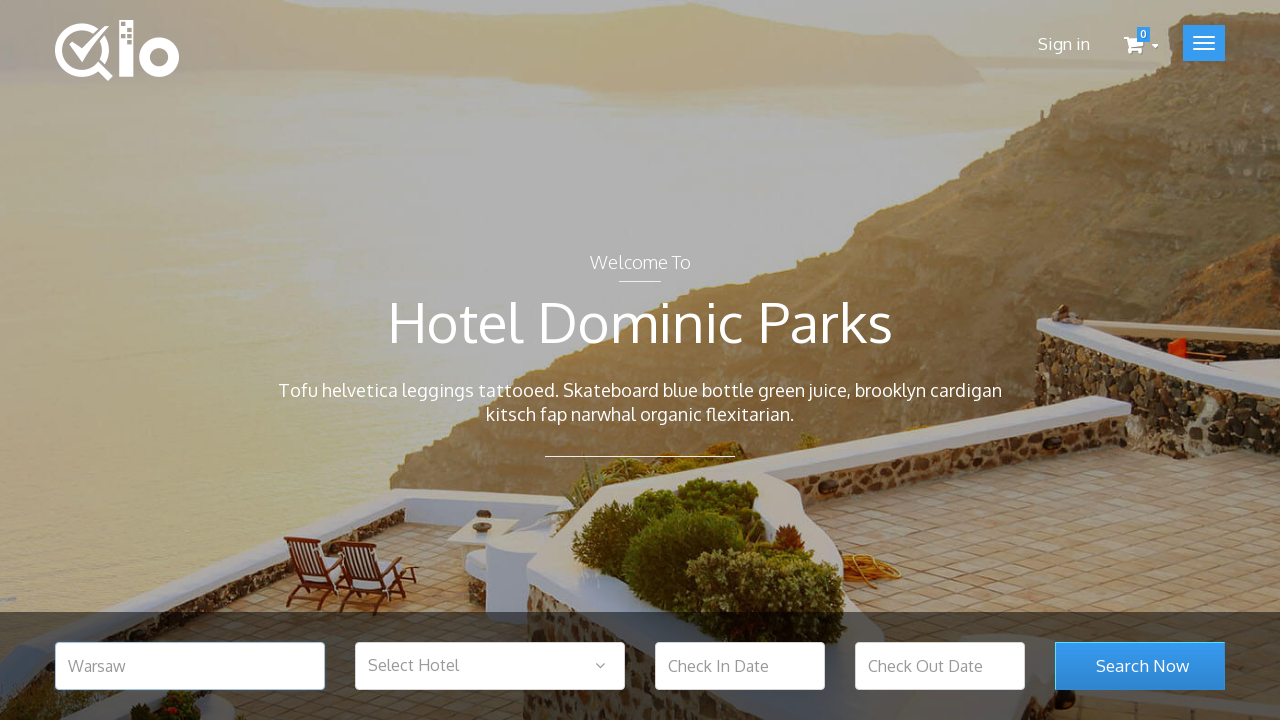

Filled newsletter subscription field with 'test@test.com' on #newsletter-input
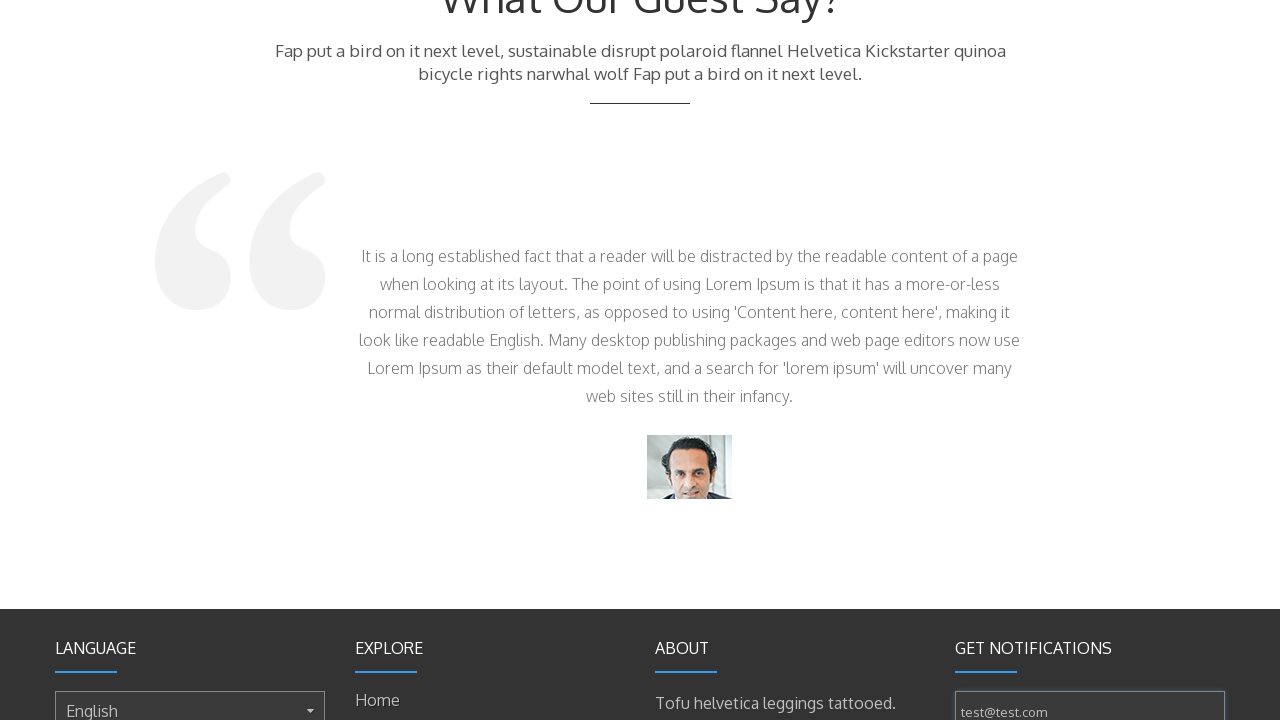

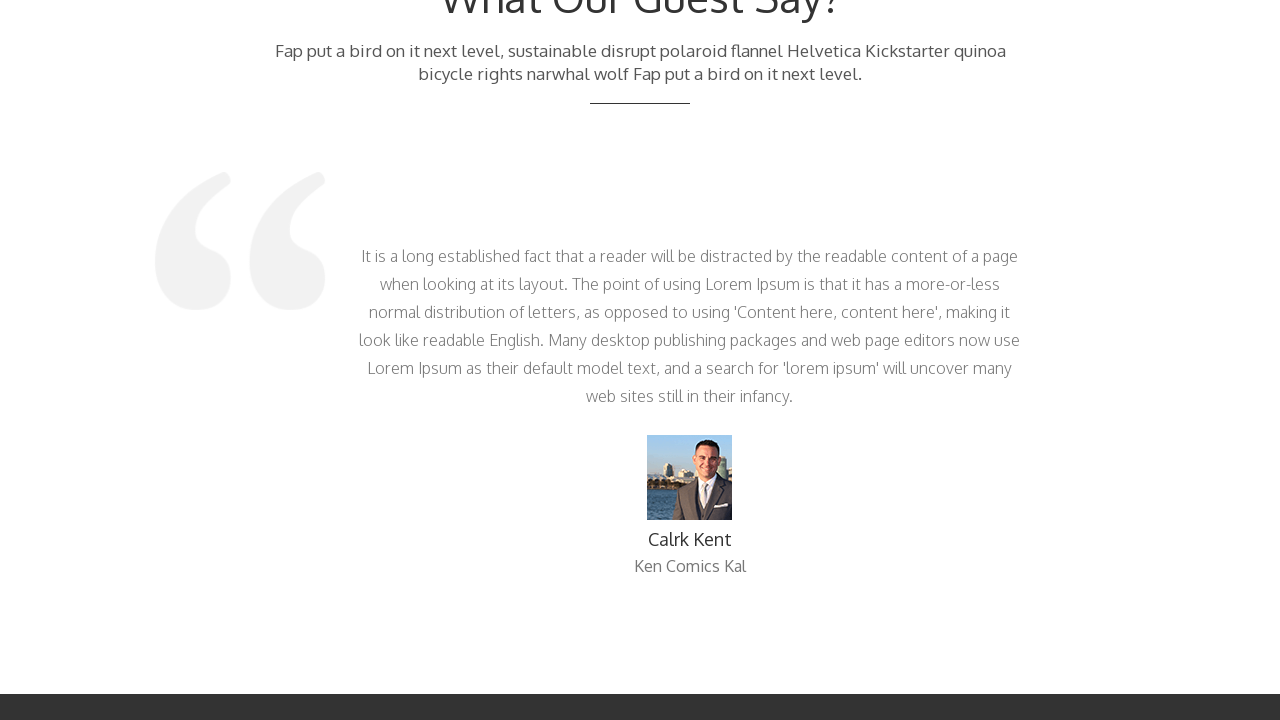